Dynamically finds the Author column and Dan Brown's row to extract his books from the table

Starting URL: https://chandanachaitanya.github.io/selenium-practice-site/?languages=Java&enterText=

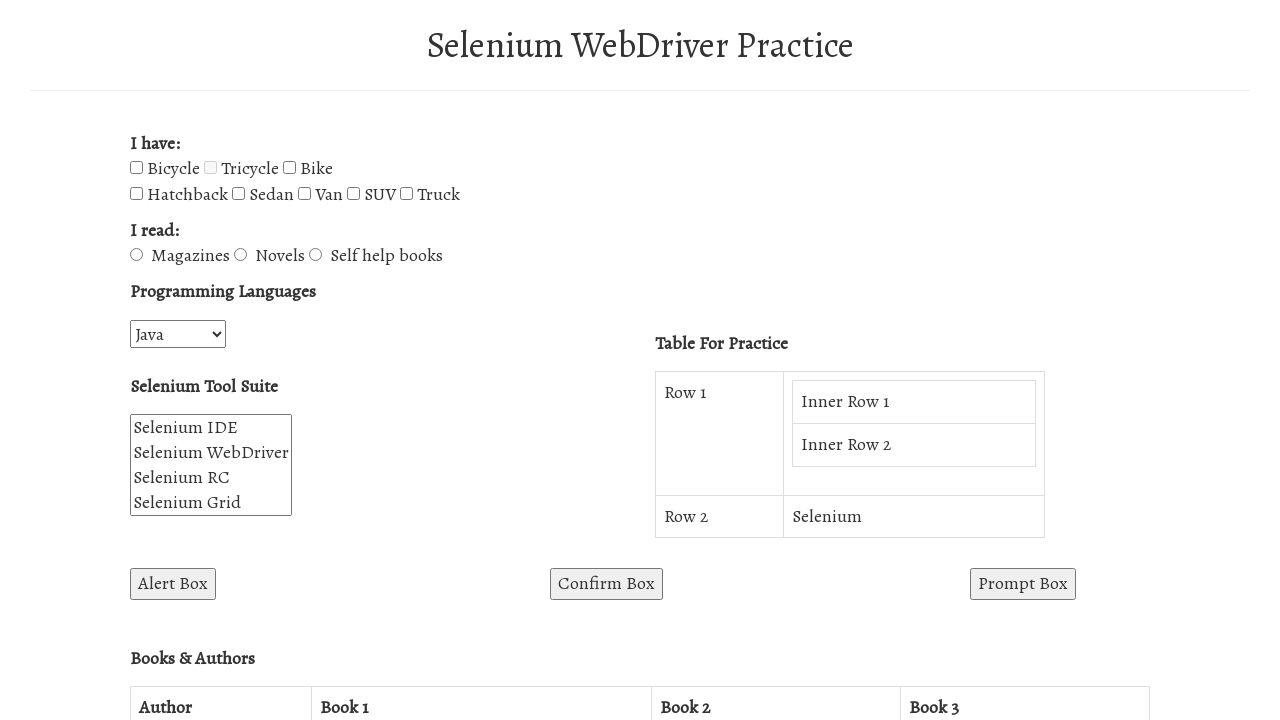

Scrolled to the table element
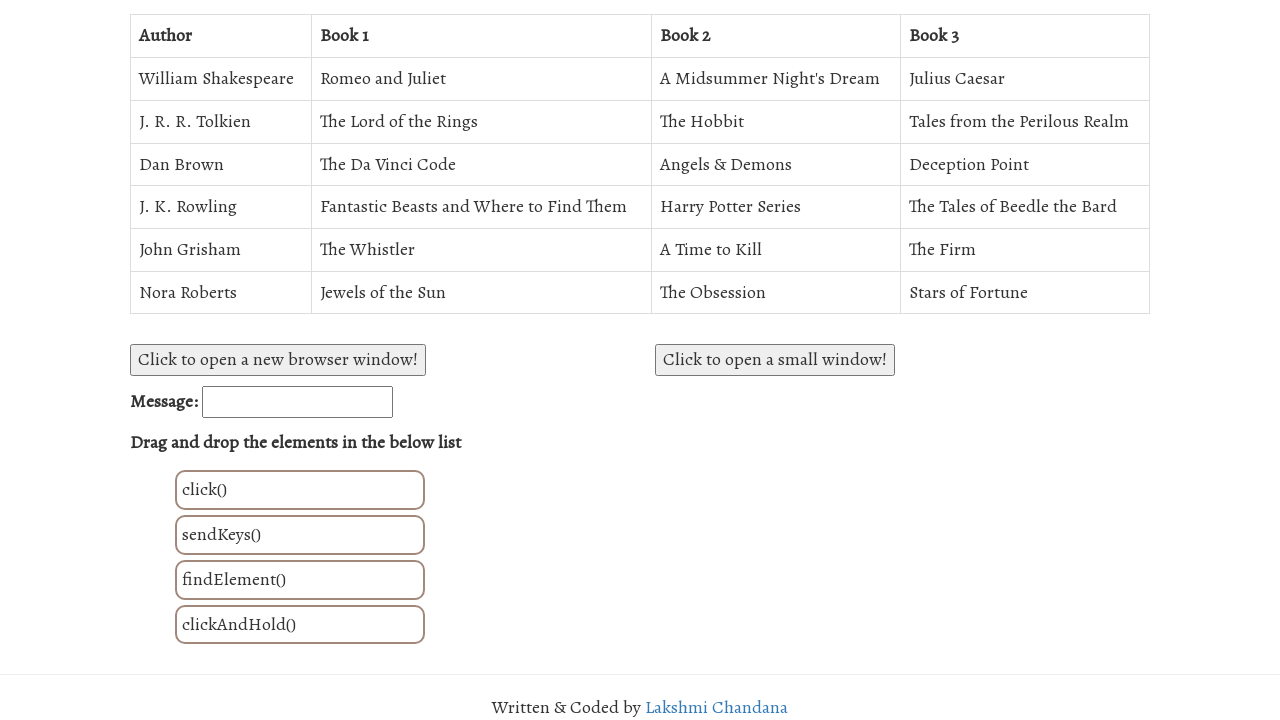

BooksAuthorsTable loaded and visible
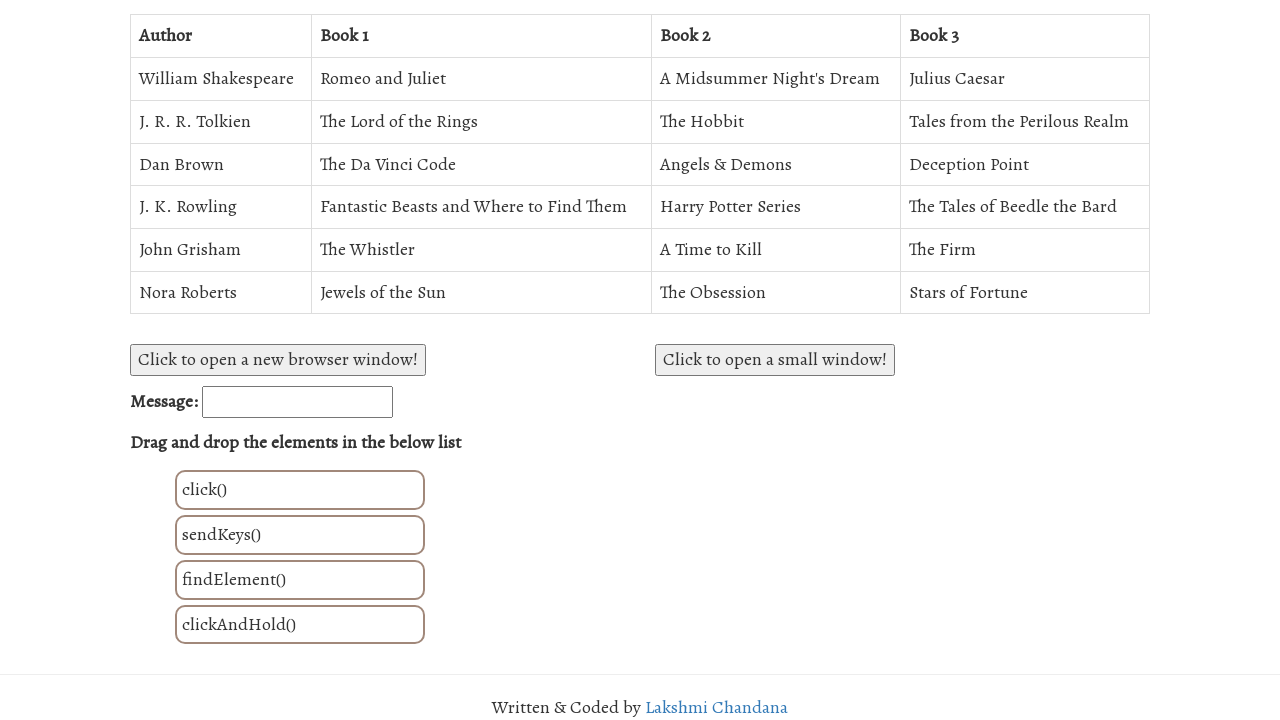

Retrieved all column headers (4 columns found)
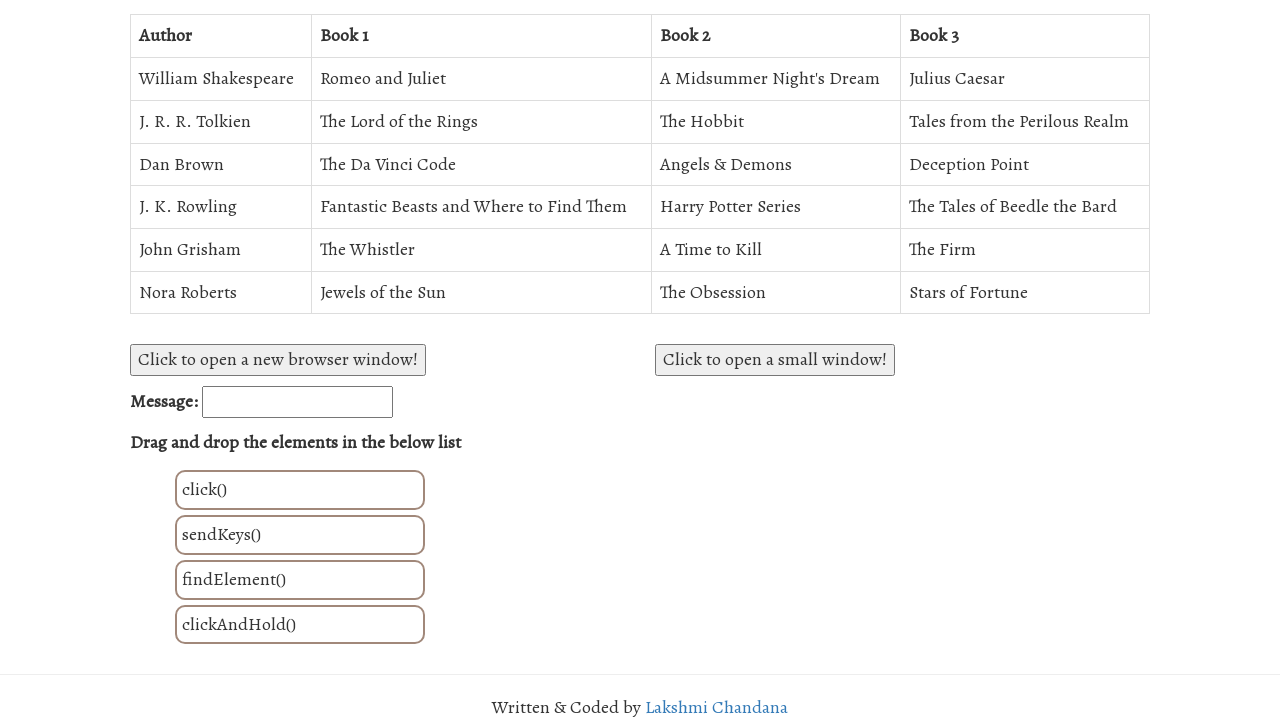

Found Author column at index 1
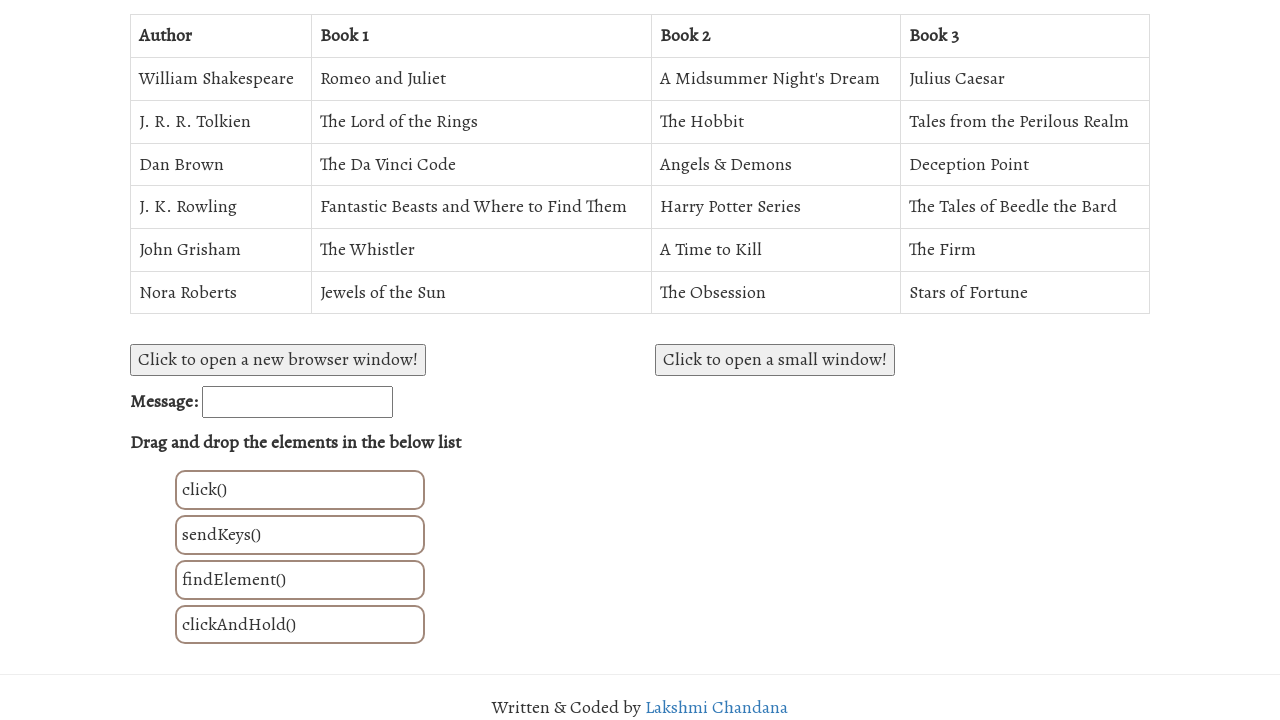

Retrieved all author cells from column 1
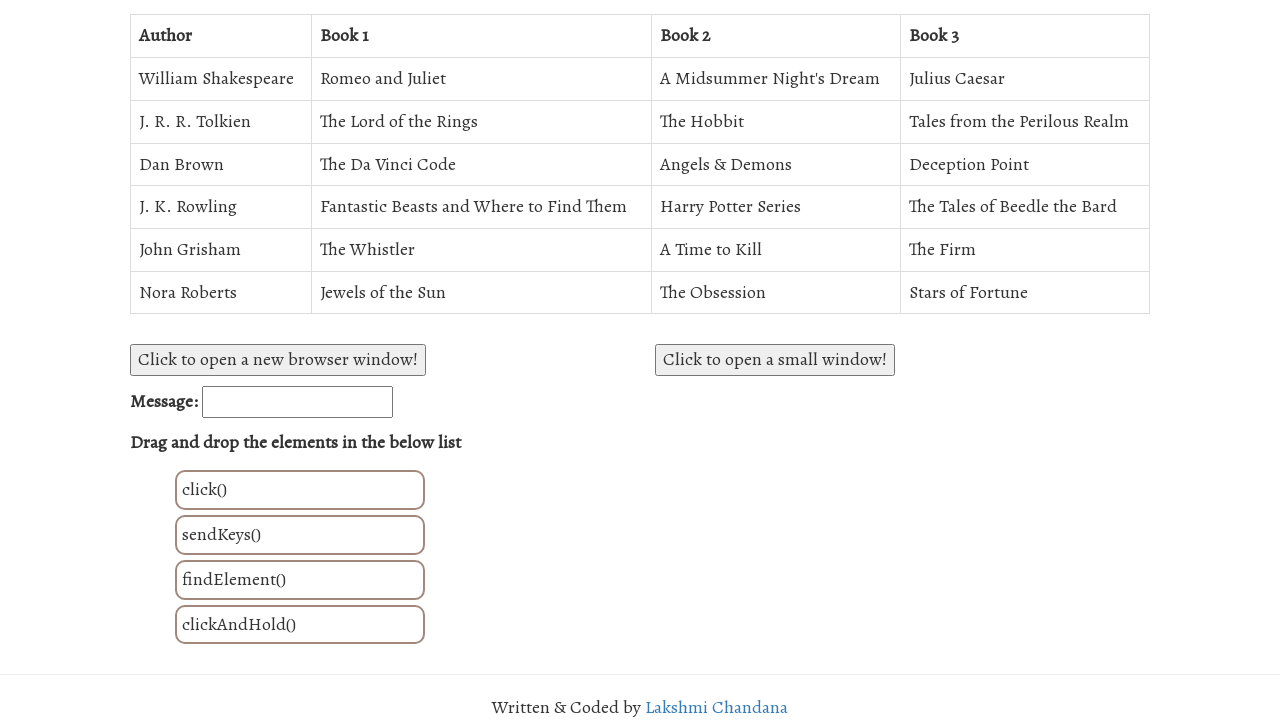

Found Dan Brown's row at index 4
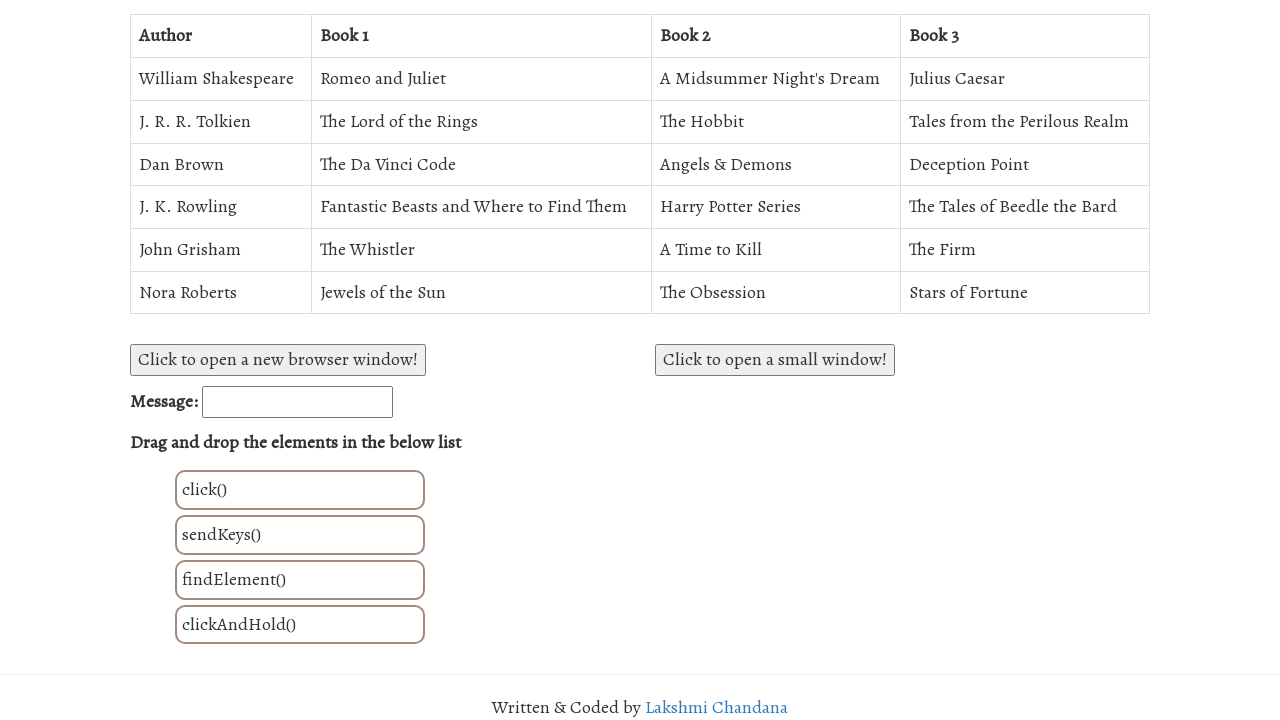

Starting to extract books from Dan Brown's row (total columns: 4)
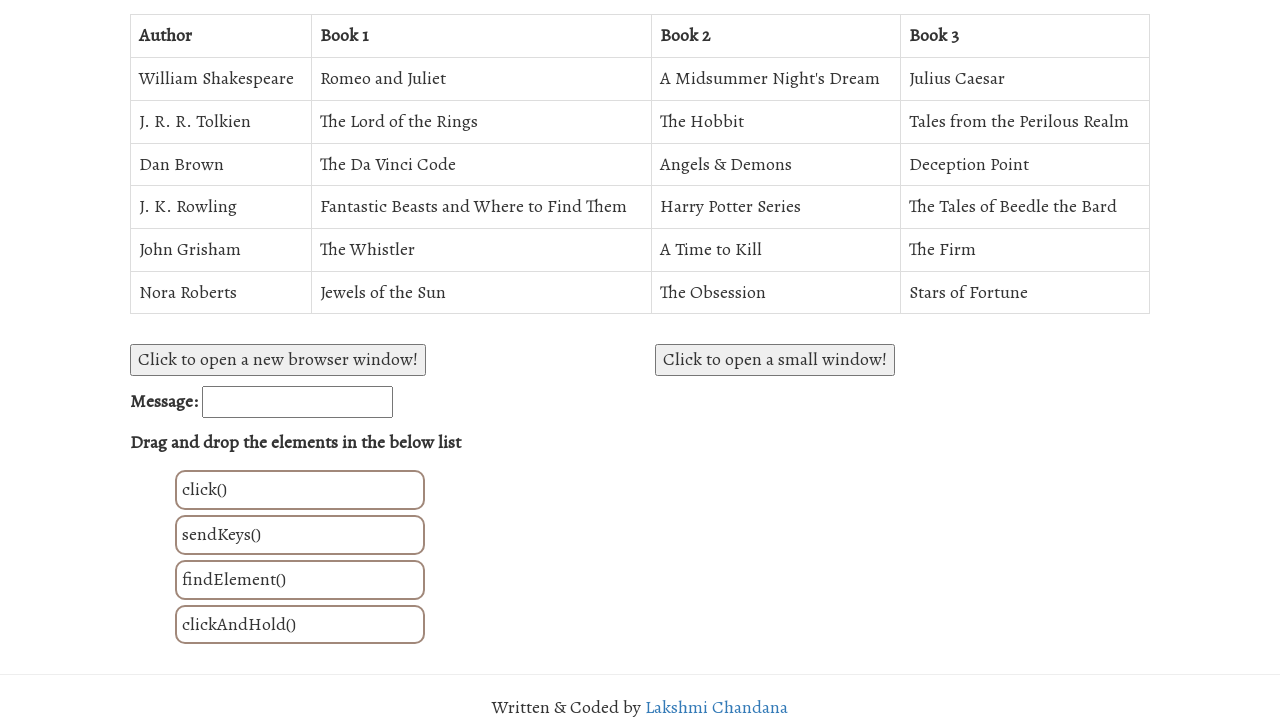

Extracted book from column 2: The Da Vinci Code
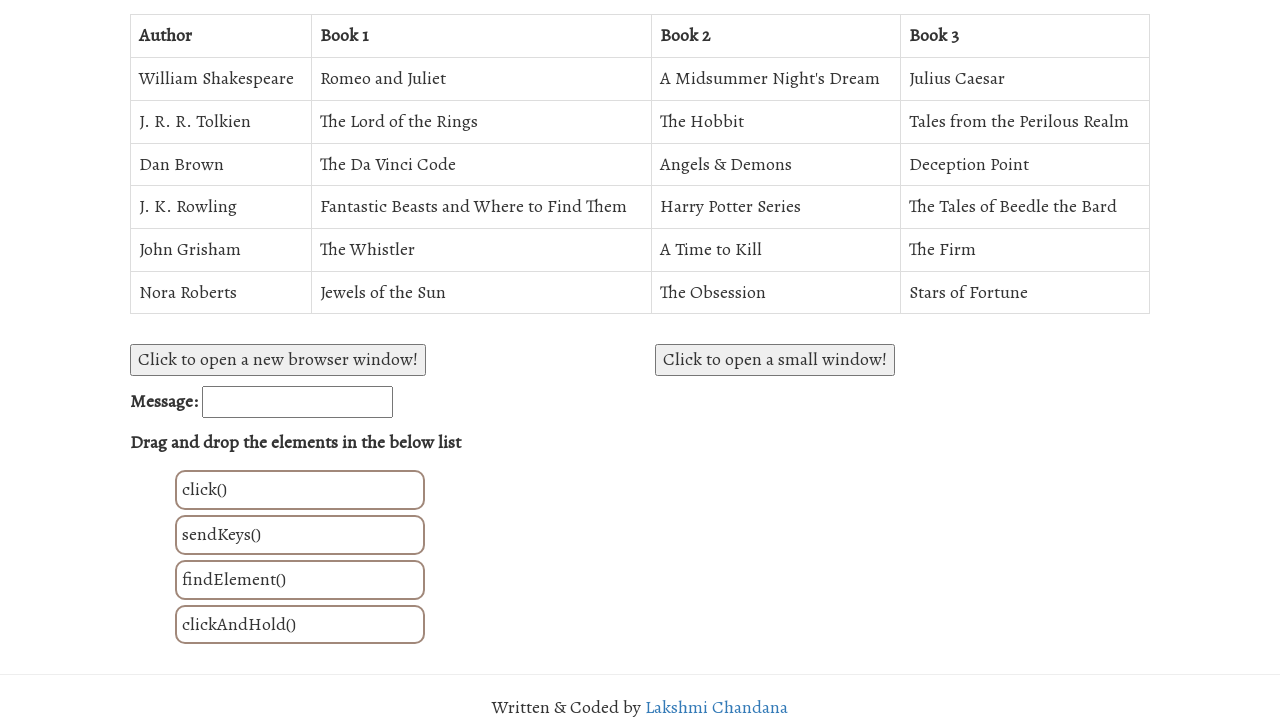

Extracted book from column 3: Angels & Demons
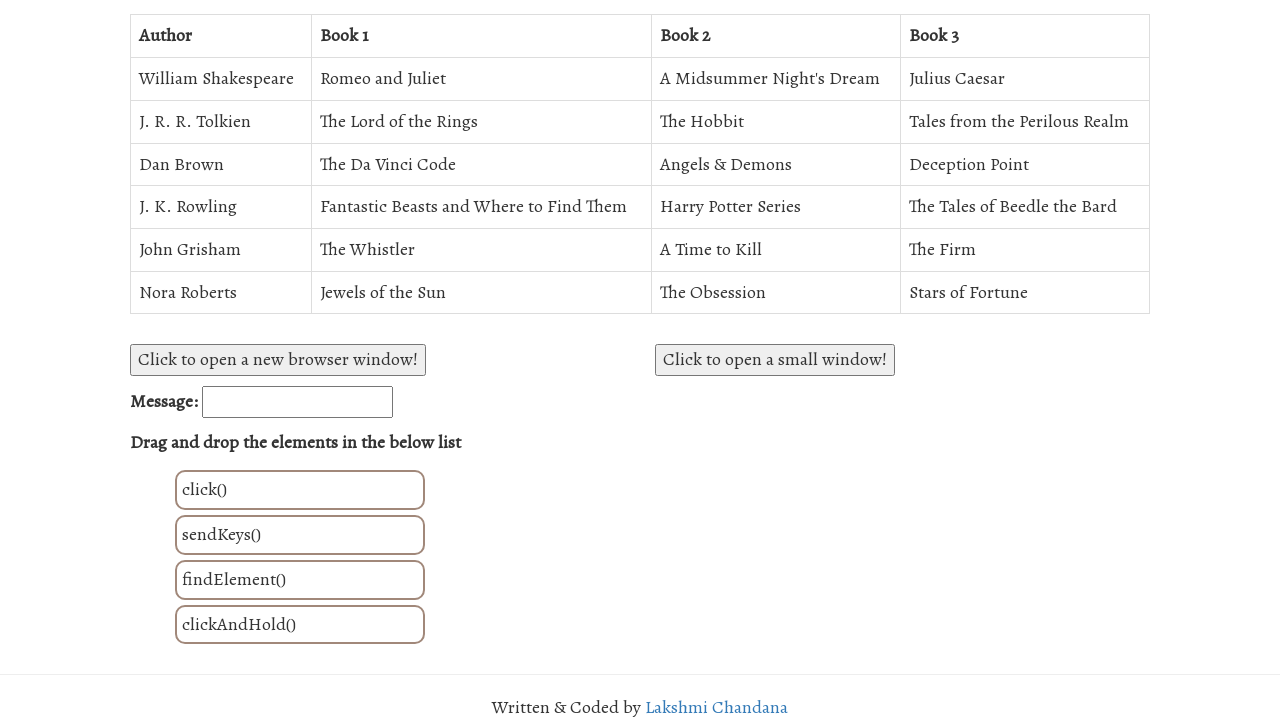

Extracted book from column 4: Deception Point
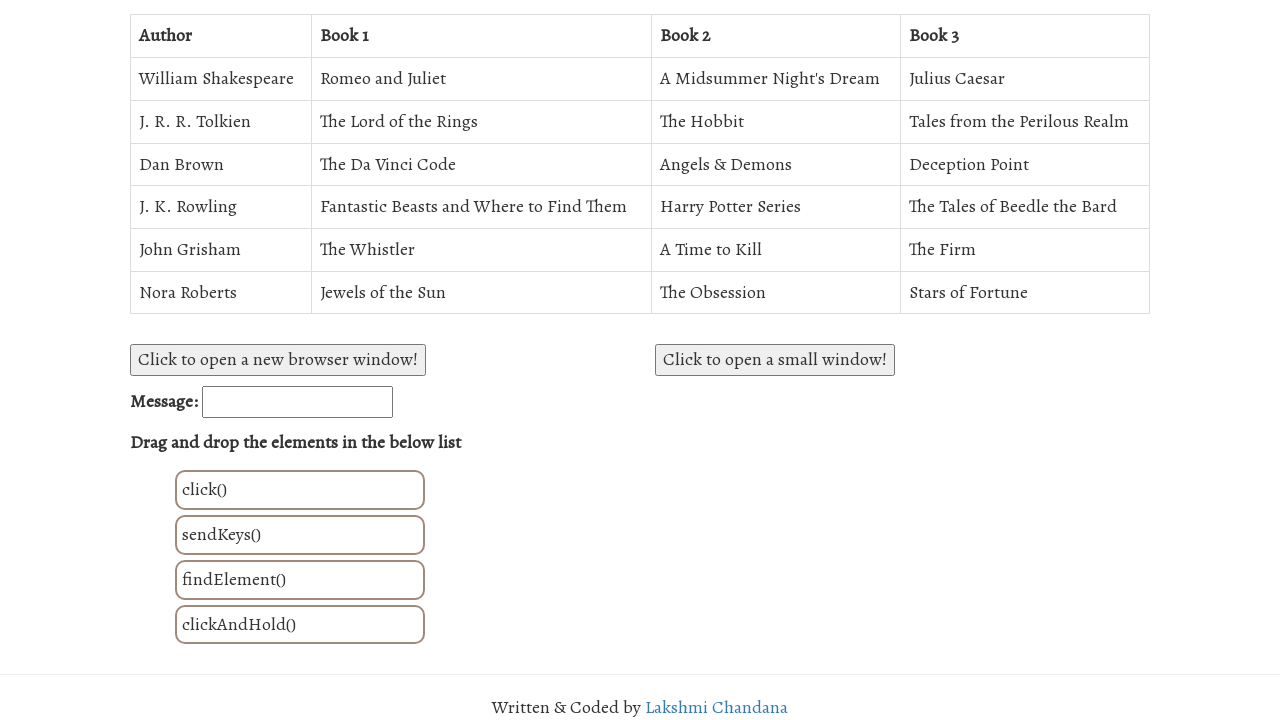

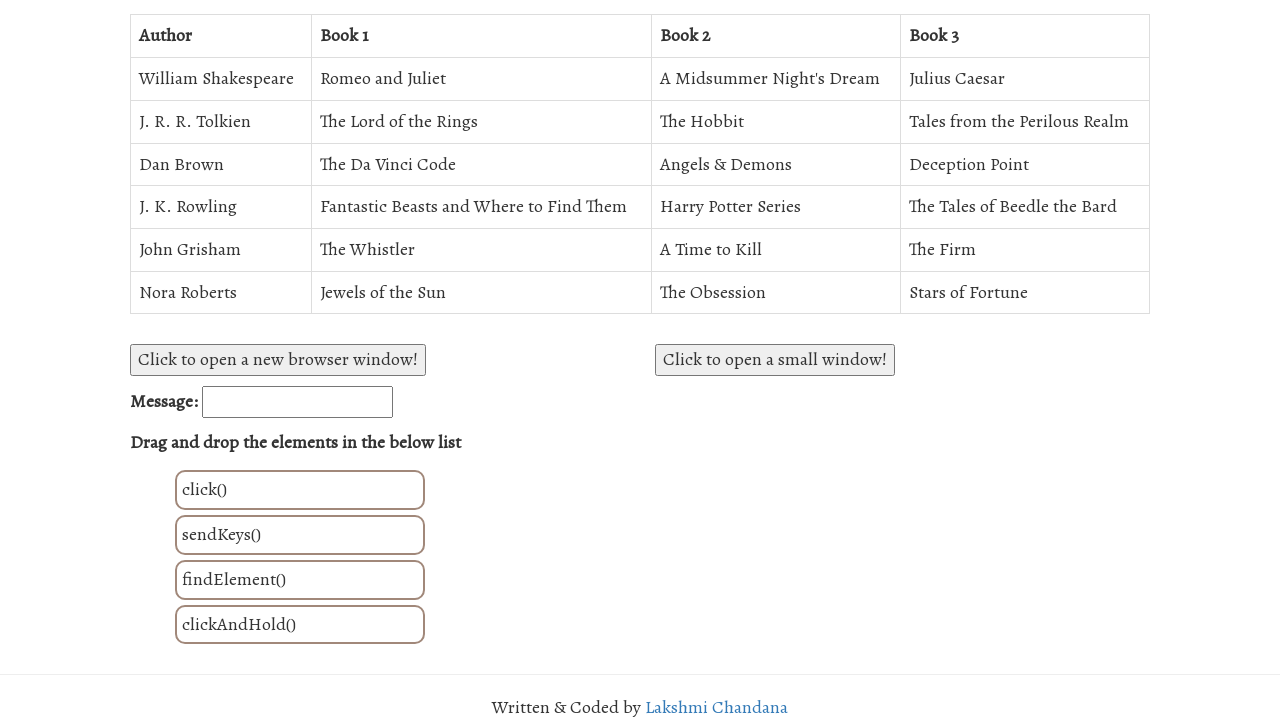